Tests select dropdown functionality by switching to an iframe and selecting an option by index from a dropdown menu

Starting URL: https://www.w3schools.com/tags/tryit.asp?filename=tryhtml_select

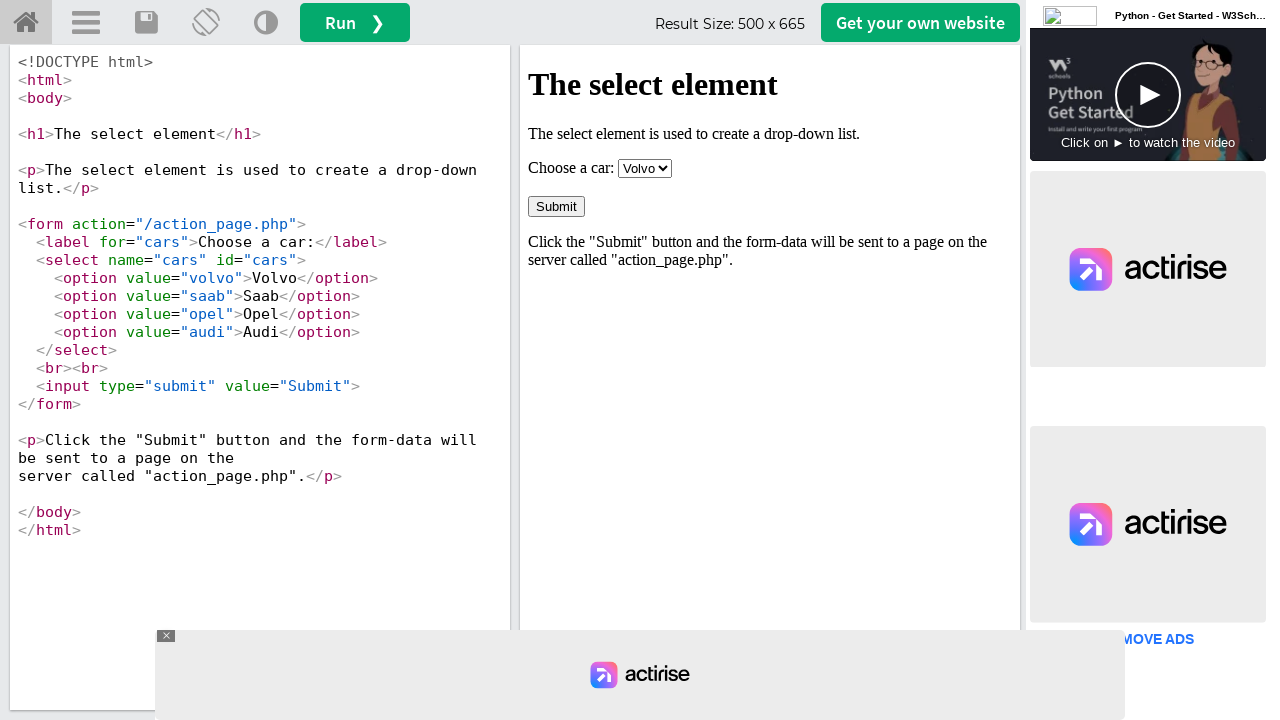

Located iframe with id 'iframeResult'
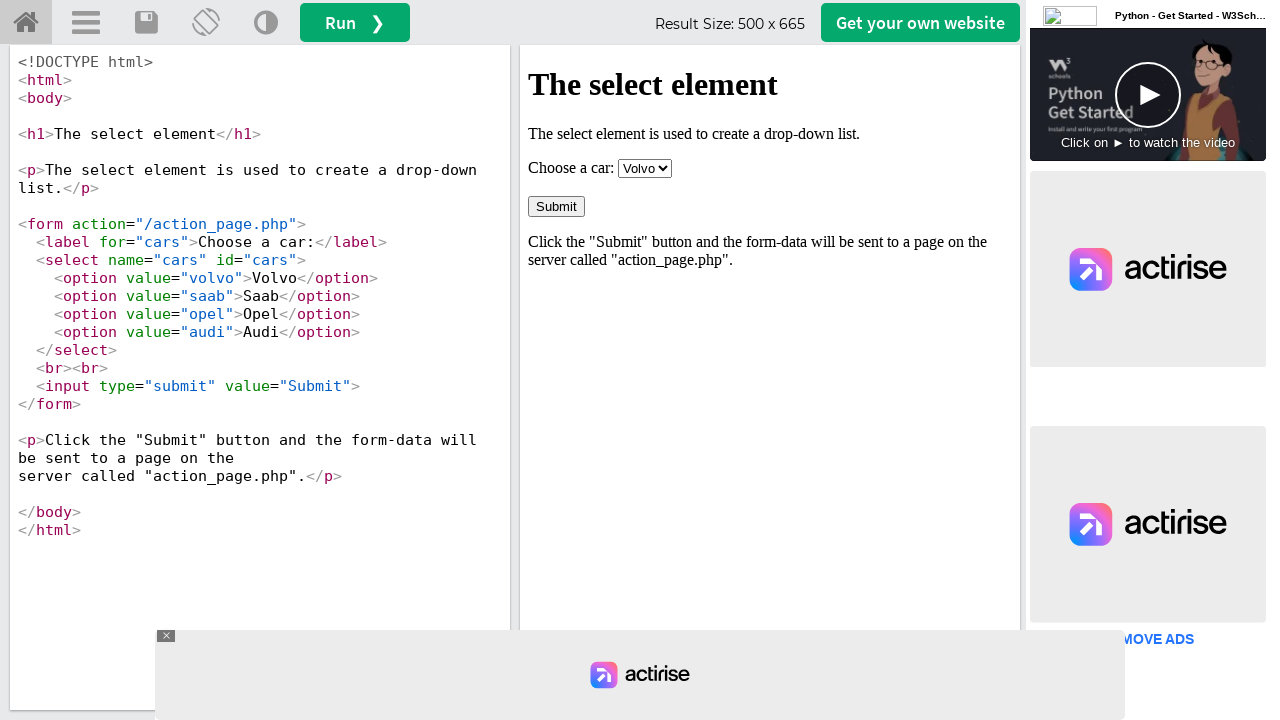

Selected option at index 3 (4th option) from dropdown menu on #iframeResult >> internal:control=enter-frame >> select
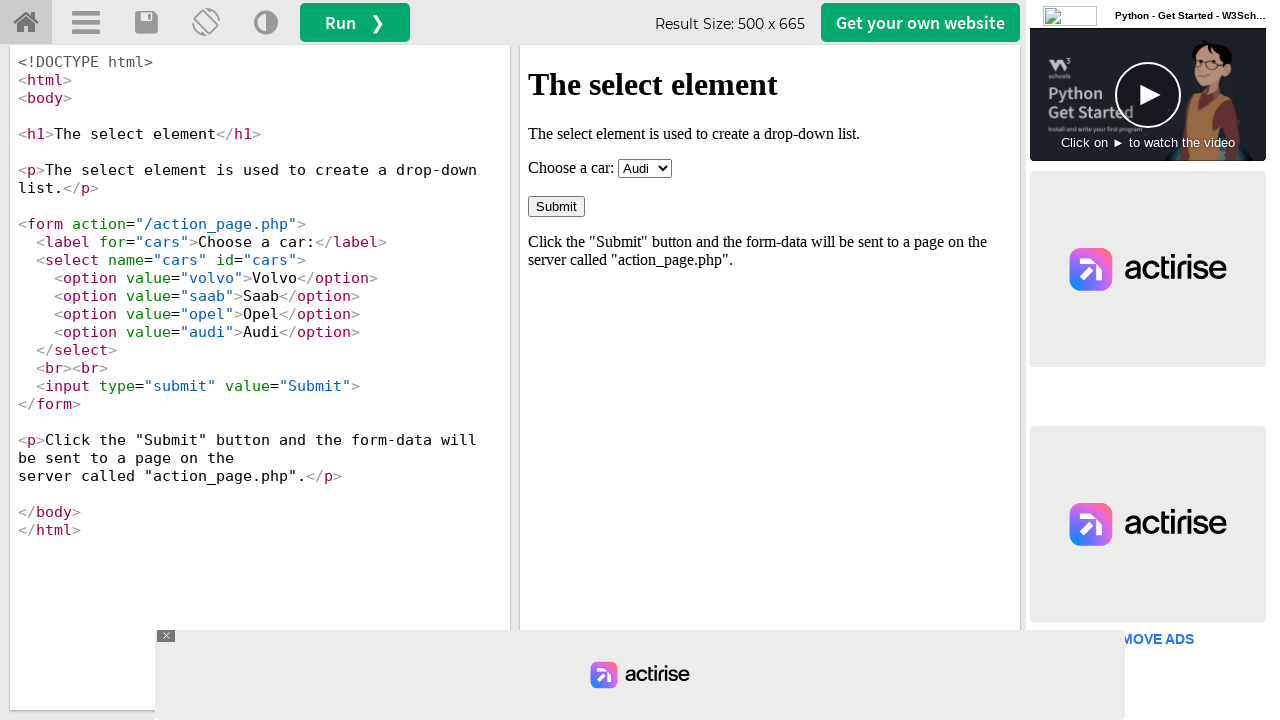

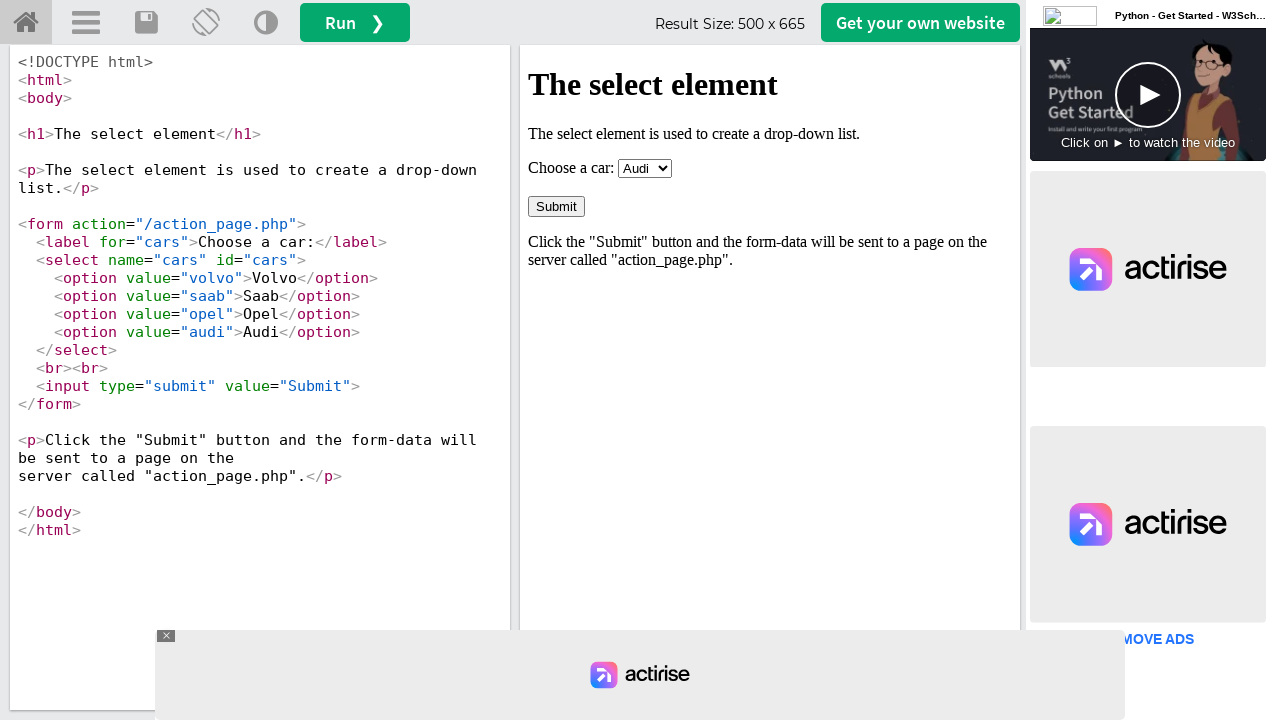